Tests mouse hover functionality by scrolling to element, hovering over it, and clicking the reload link

Starting URL: https://codenboxautomationlab.com/practice/

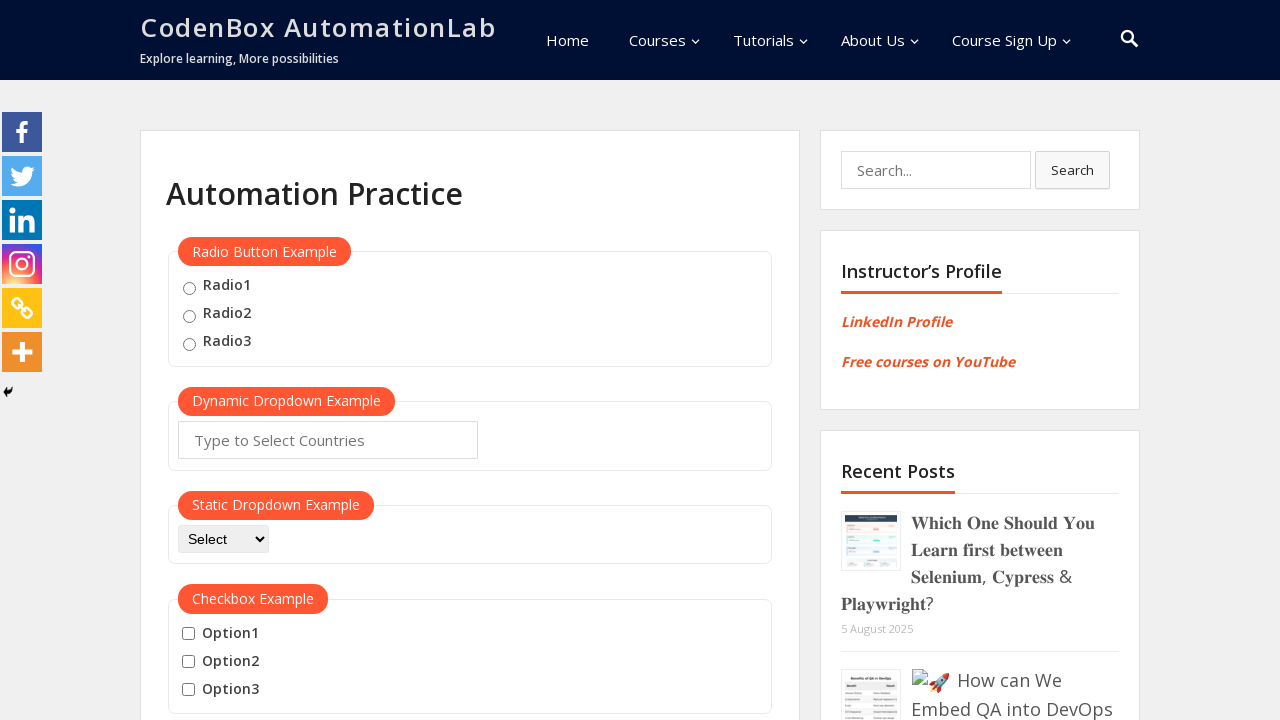

Scrolled down to mouse hover element
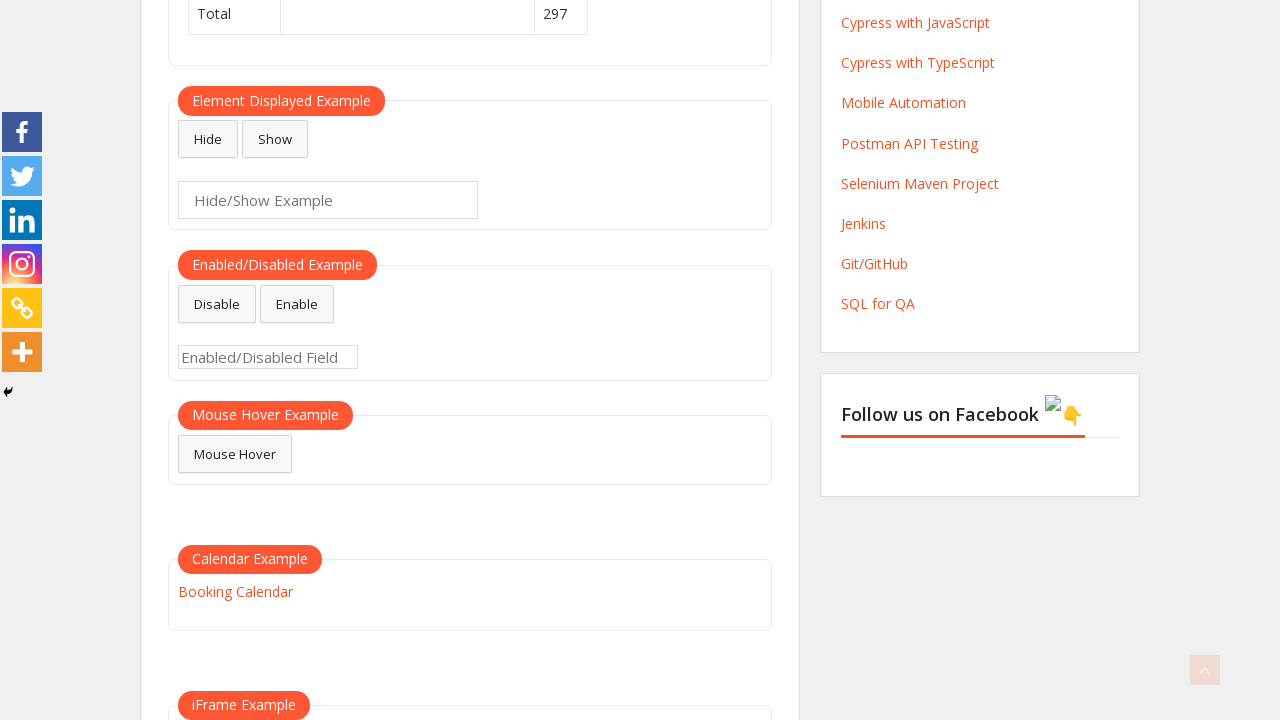

Hovered over mouse hover element at (235, 454) on #mousehover
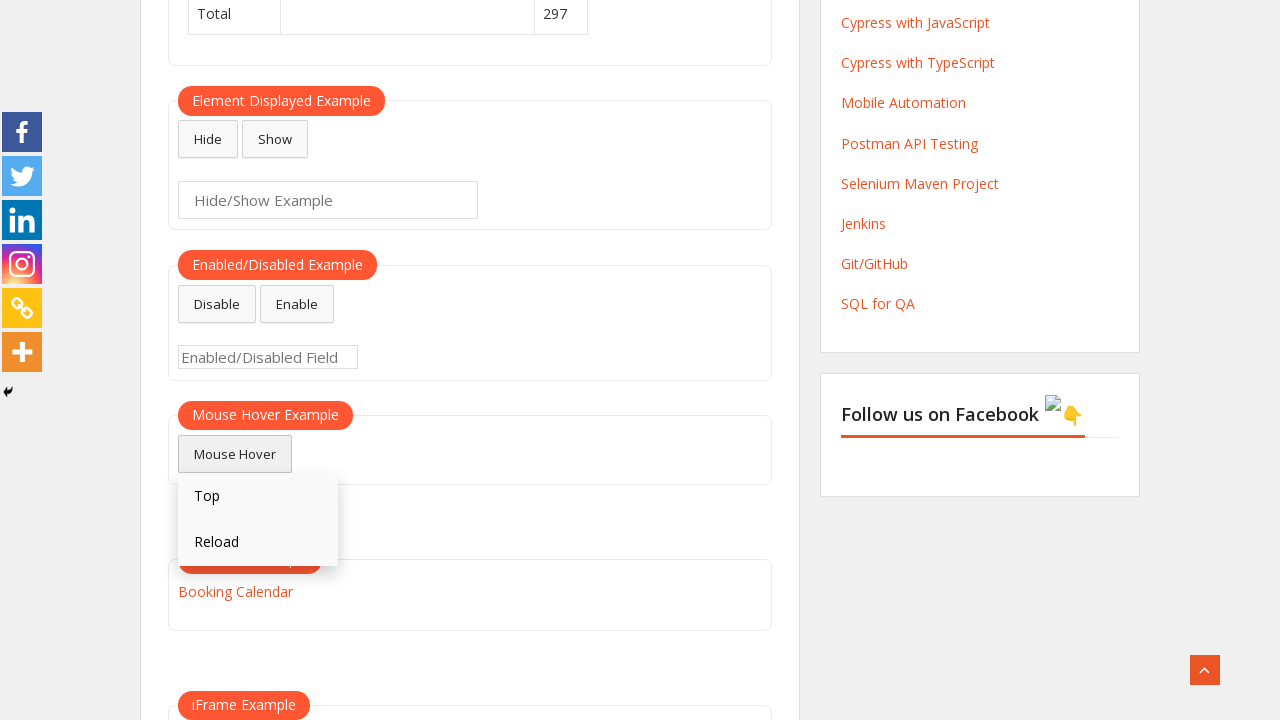

Clicked the Reload link that appeared on hover at (258, 543) on text=Reload
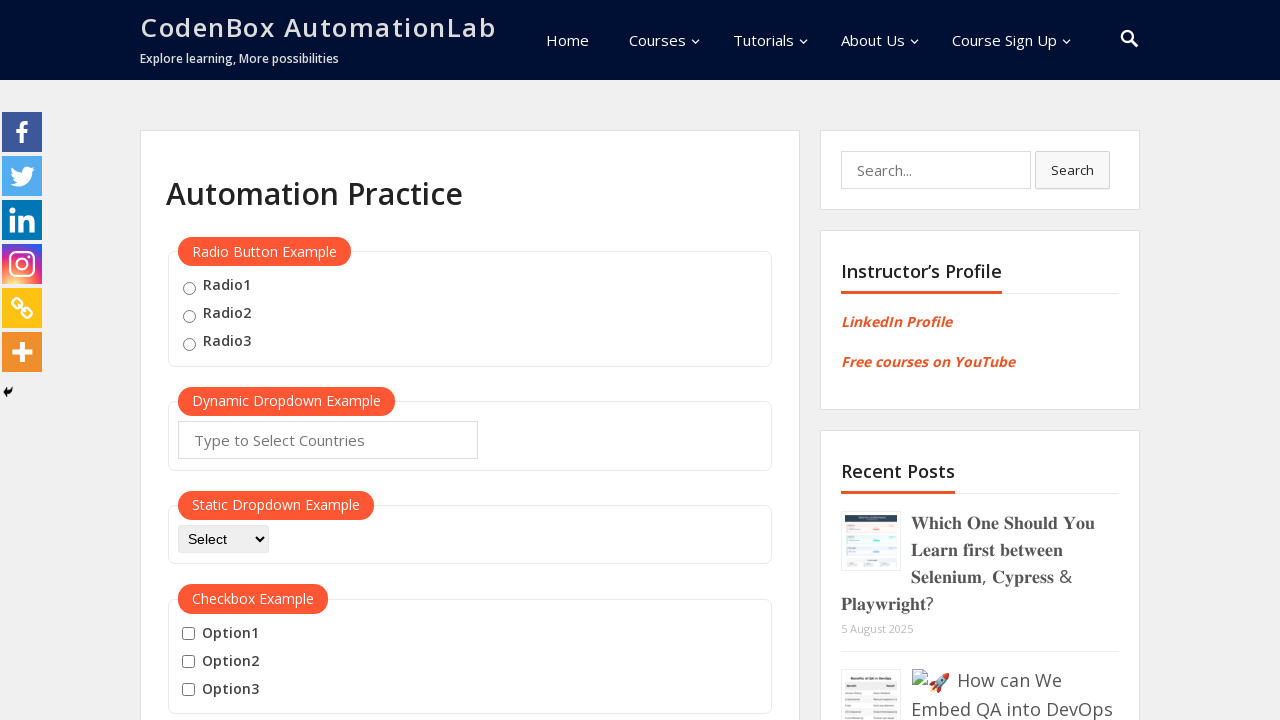

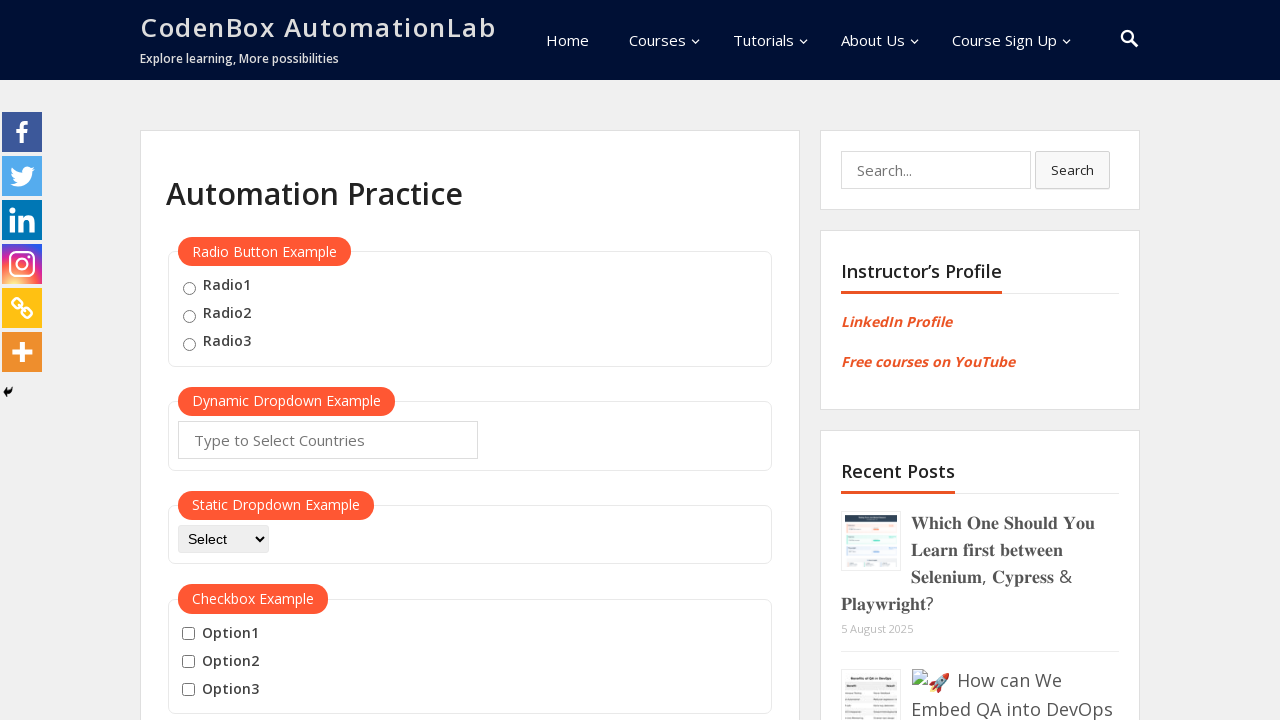